Tests Salesforce login page using CSS selectors with different syntax variations

Starting URL: https://login.salesforce.com

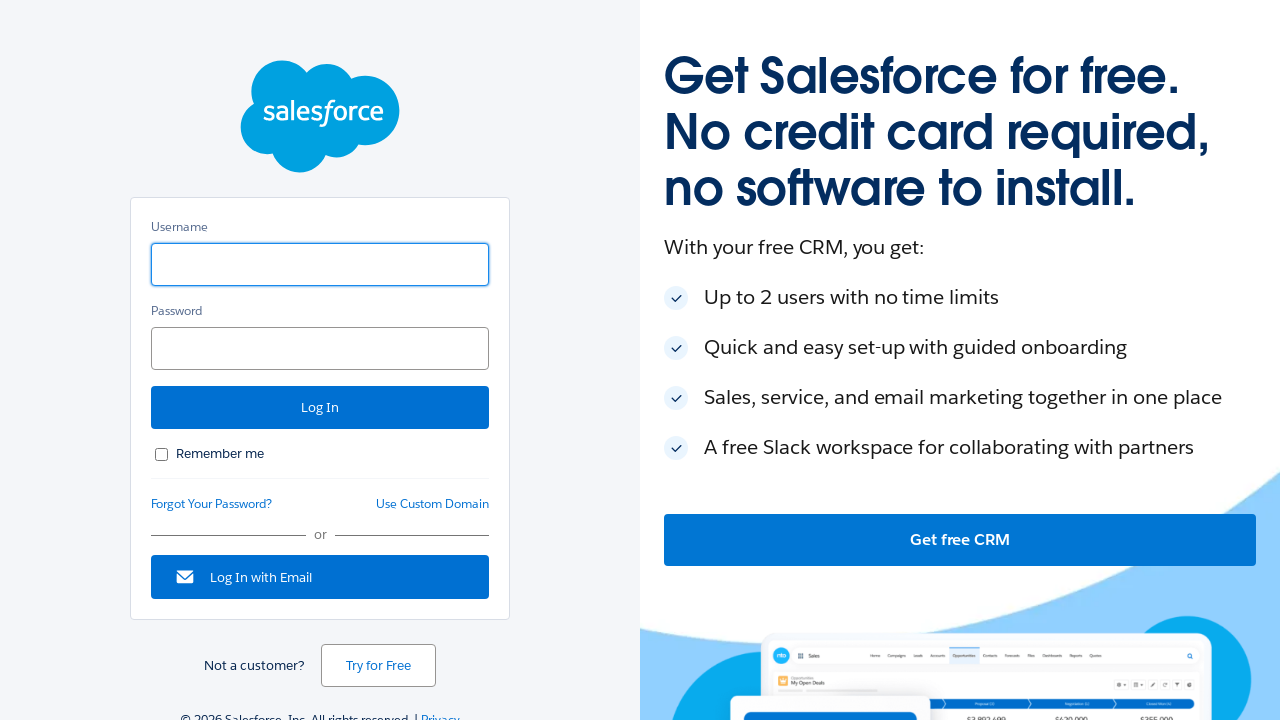

Filled username field with 'demouser@salesforce.com' using CSS id selector on input#username
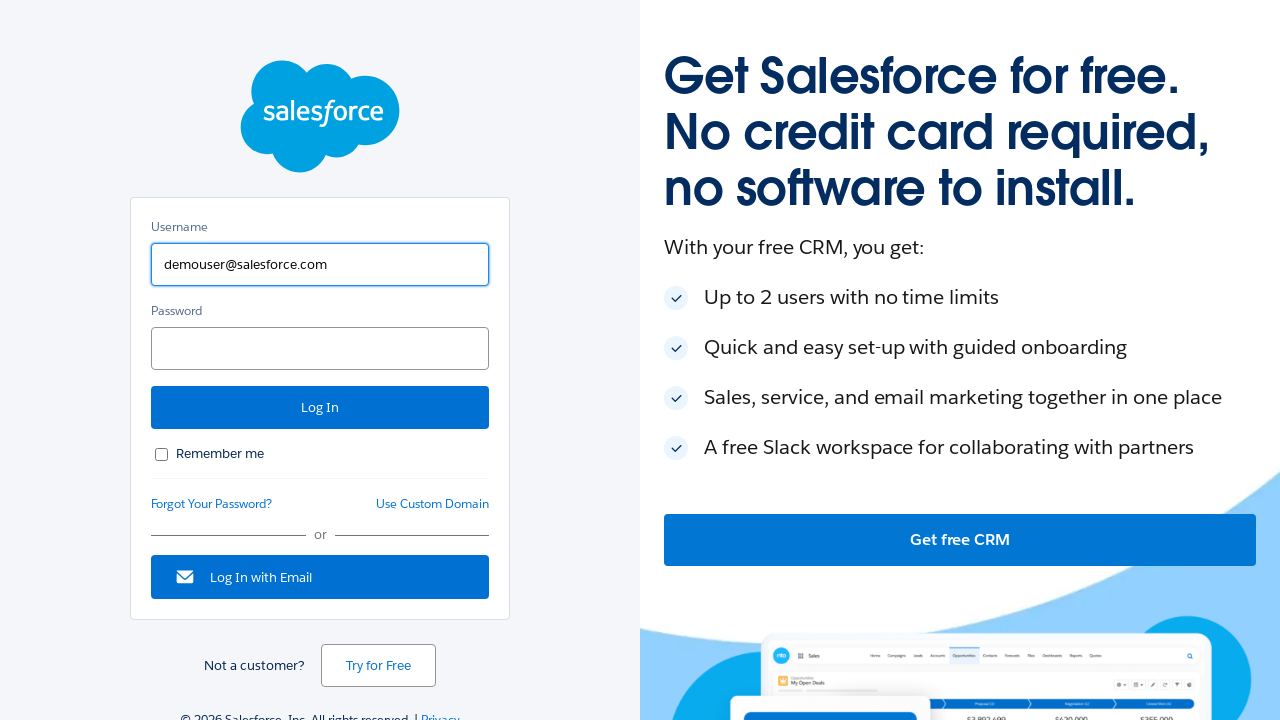

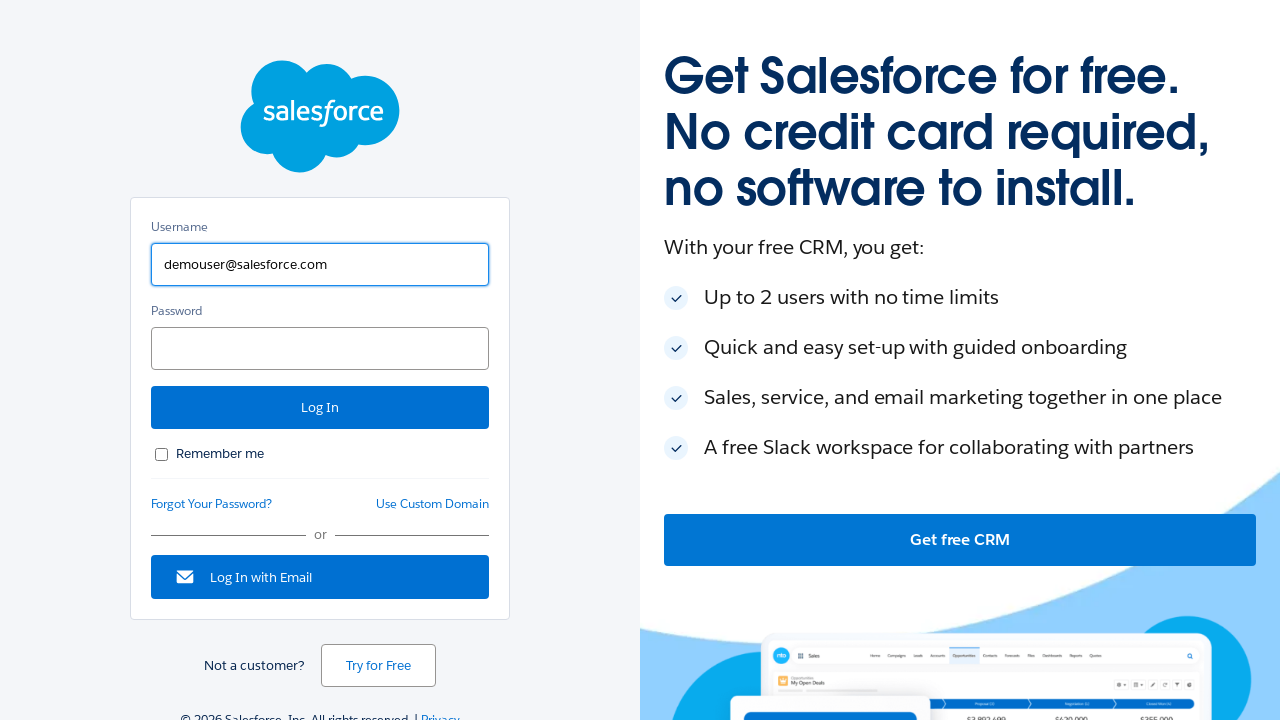